Navigates to a table demonstration page and interacts with a web table by scrolling to it and iterating through its rows and columns

Starting URL: https://letcode.in/table

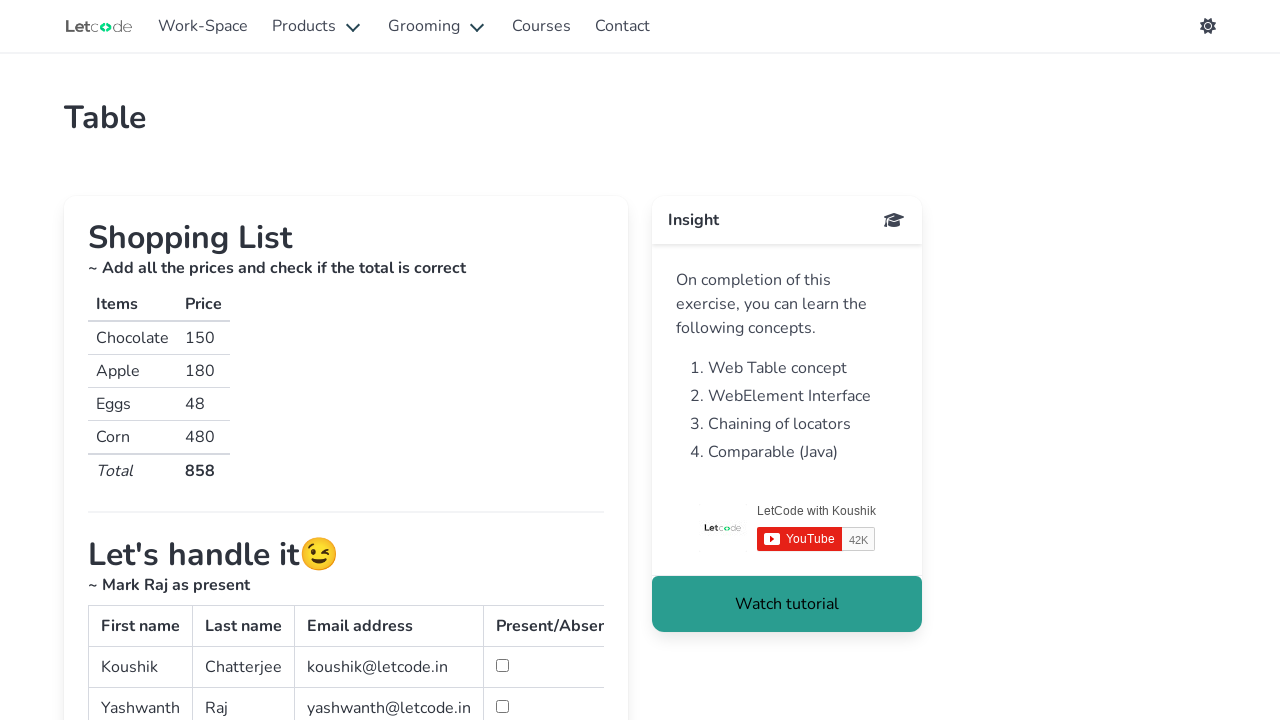

Located the simple table element with id 'simpletable'
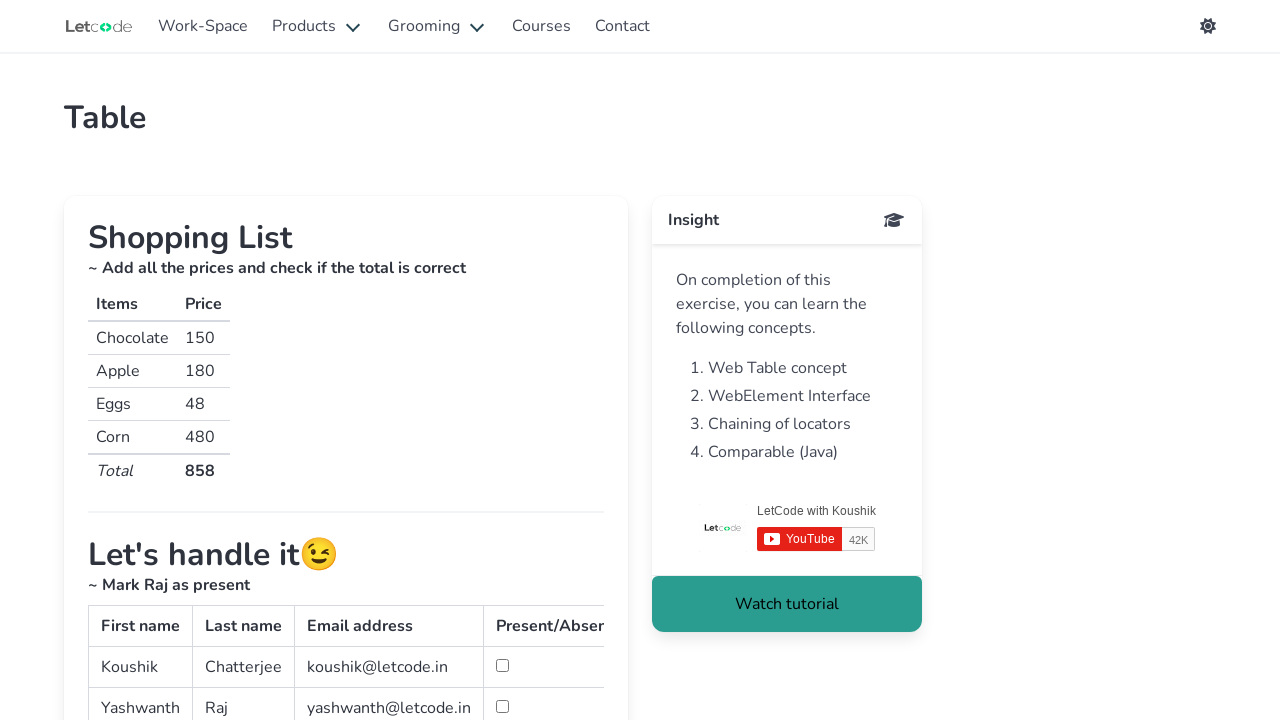

Scrolled table into view
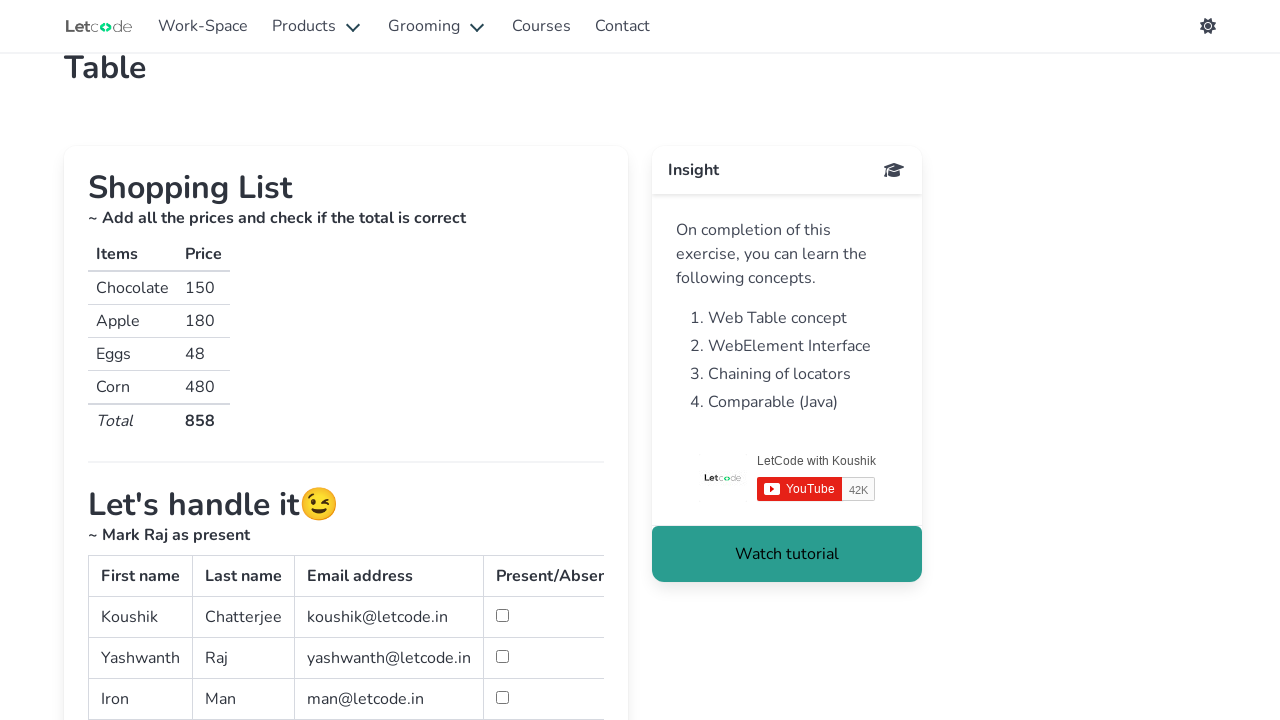

Retrieved all rows from the table
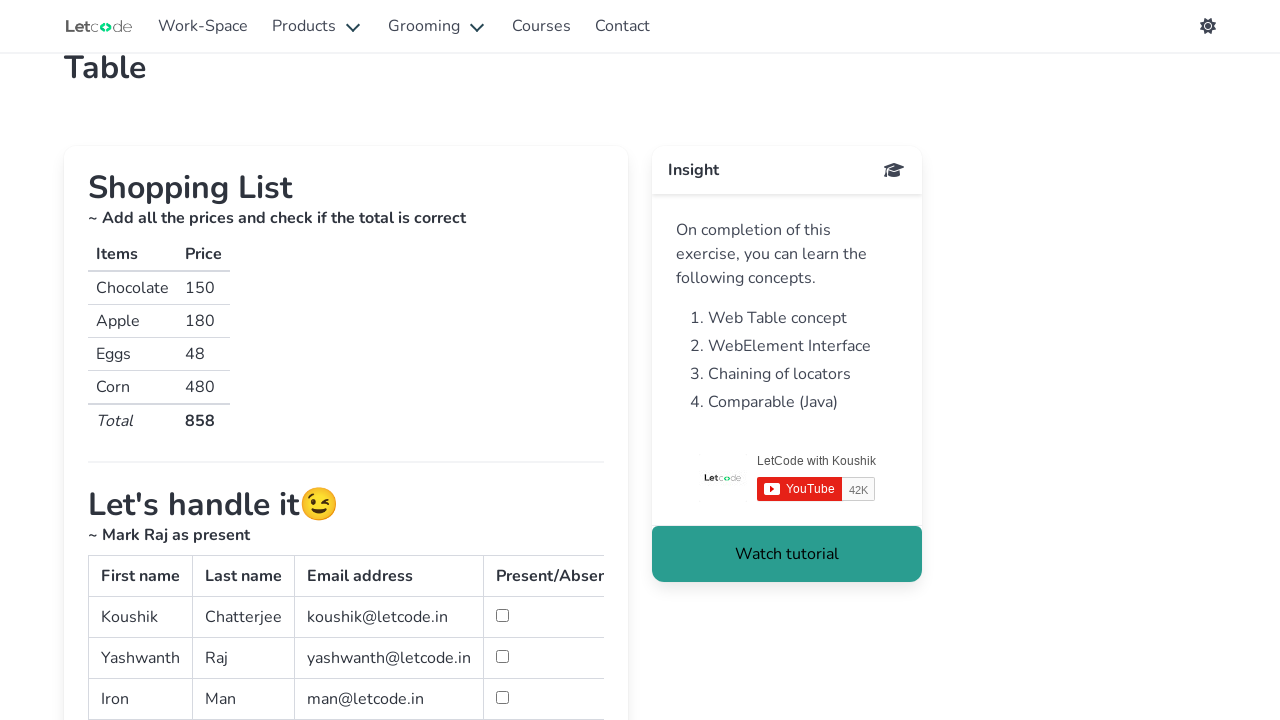

Retrieved all columns from current table row
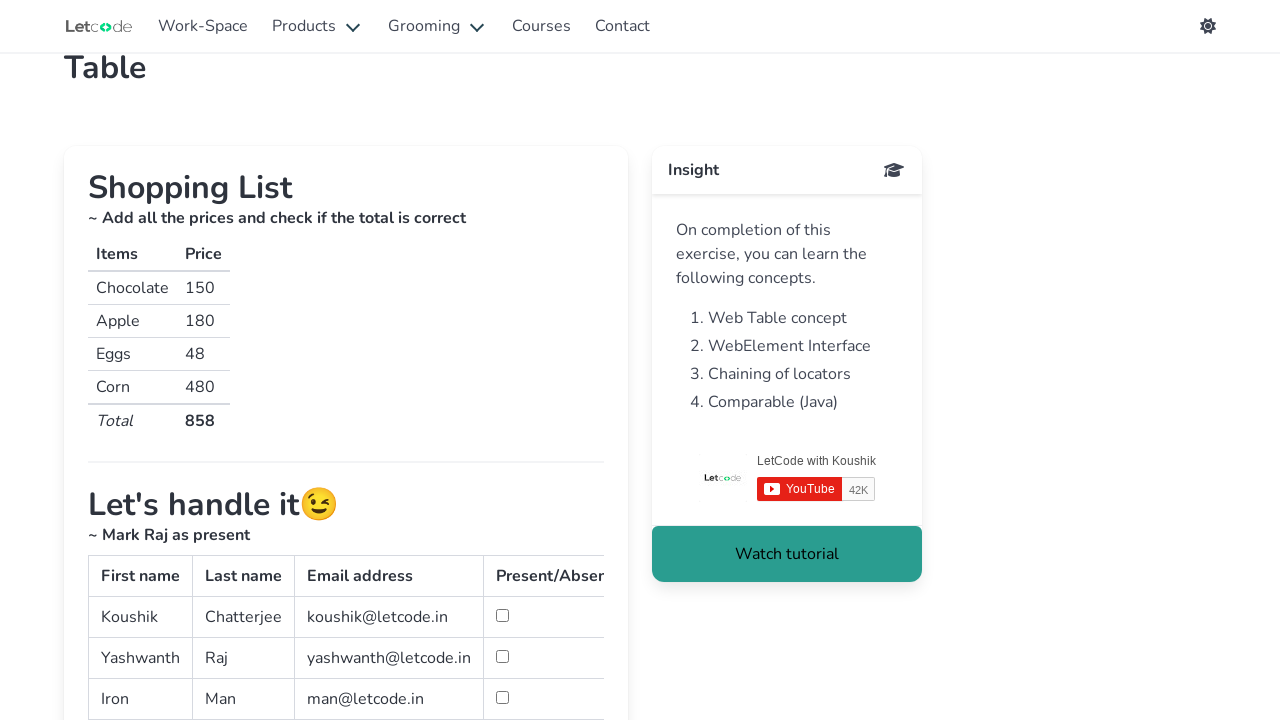

Retrieved all columns from current table row
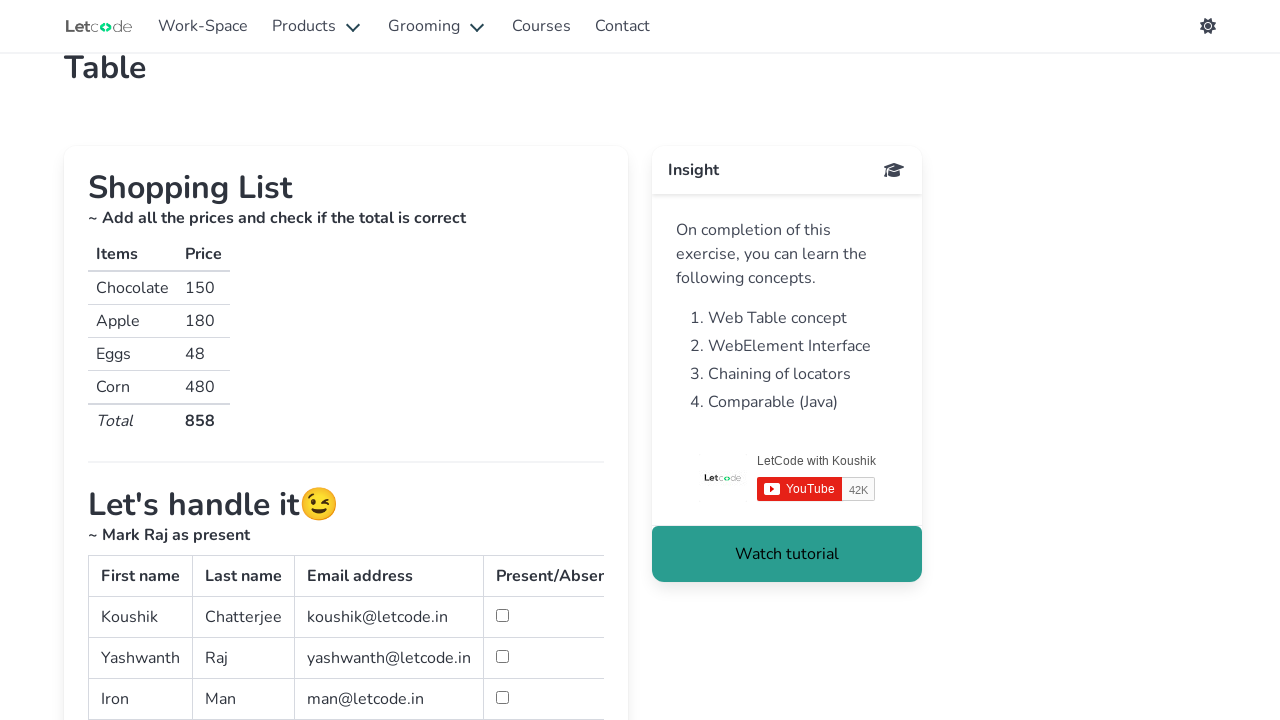

Extracted text content from table cell
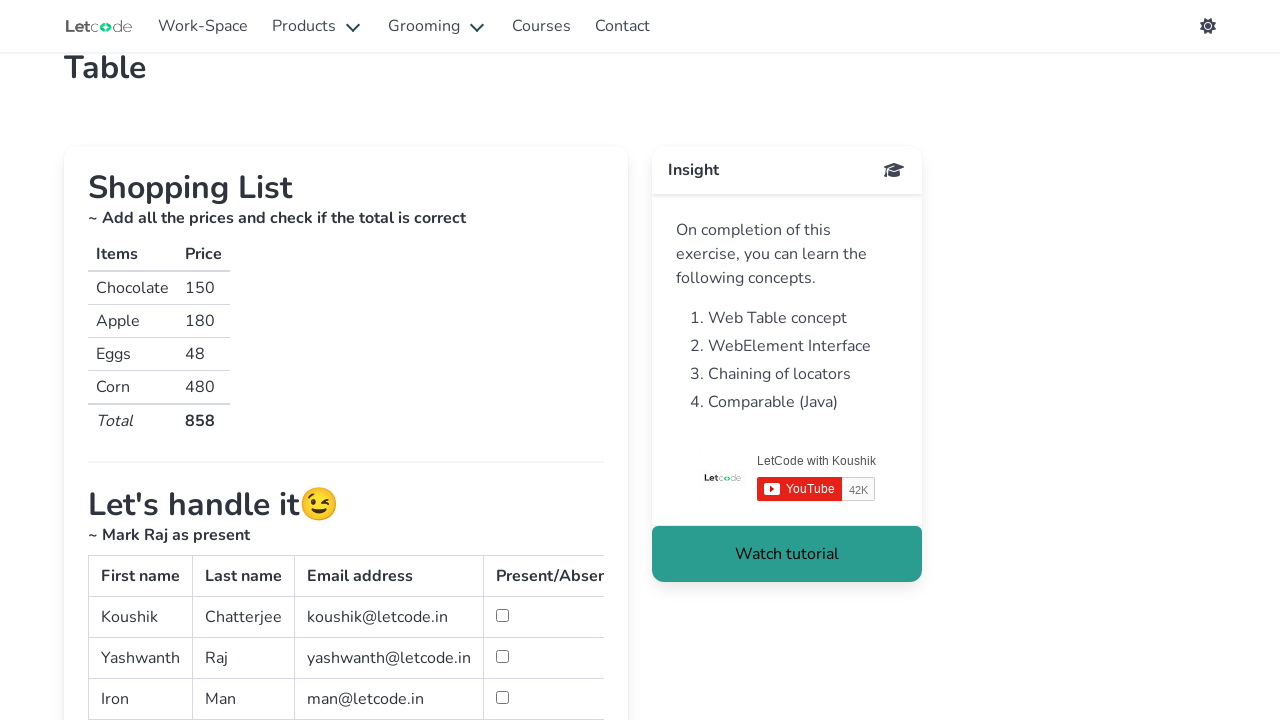

Extracted text content from table cell
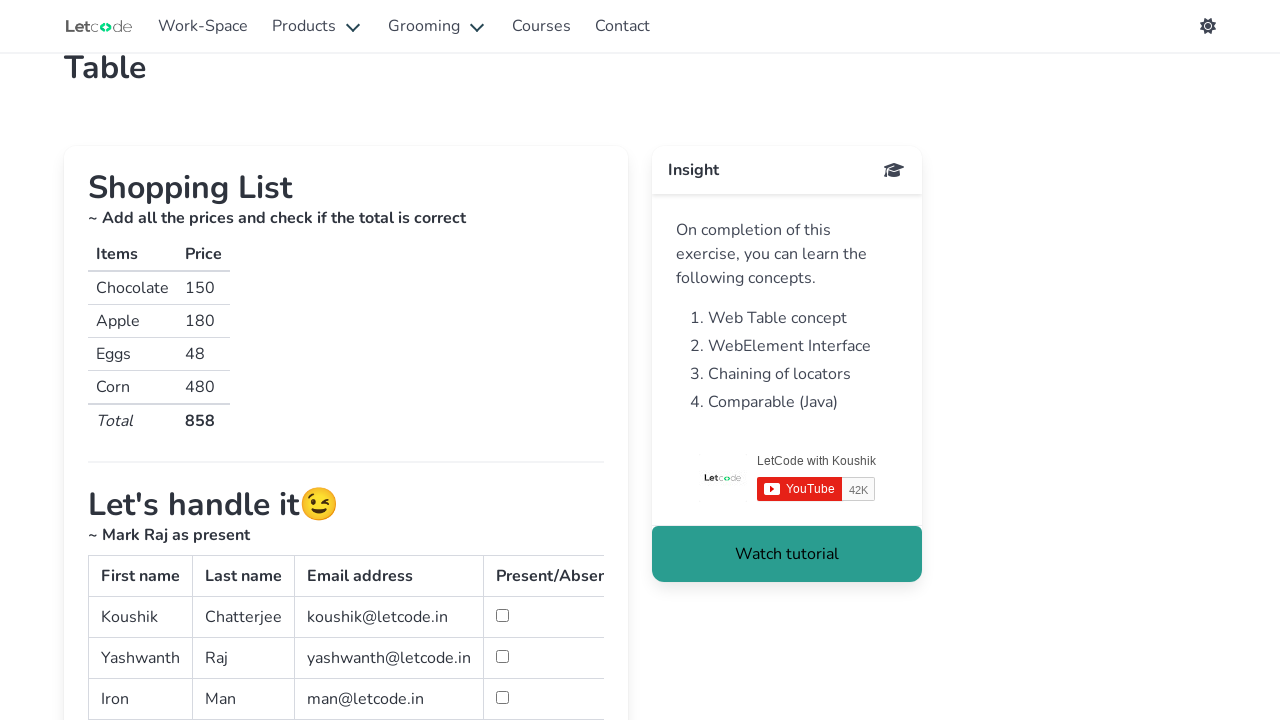

Extracted text content from table cell
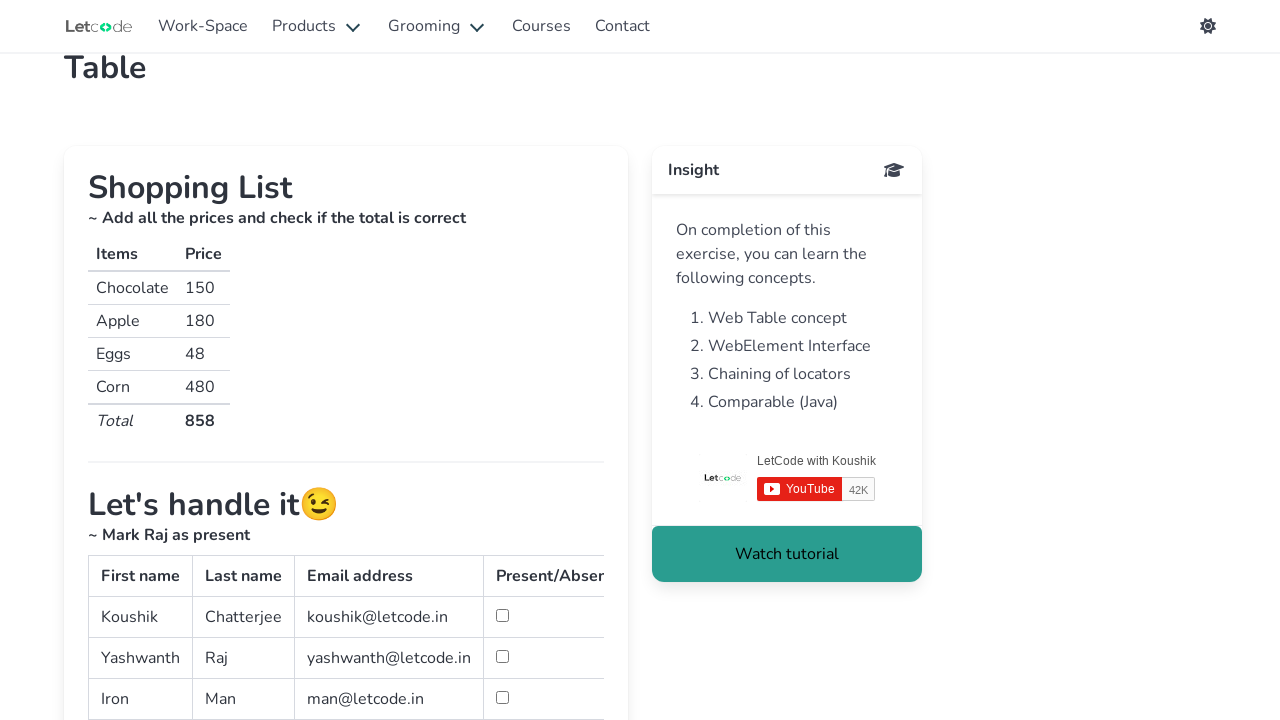

Extracted text content from table cell
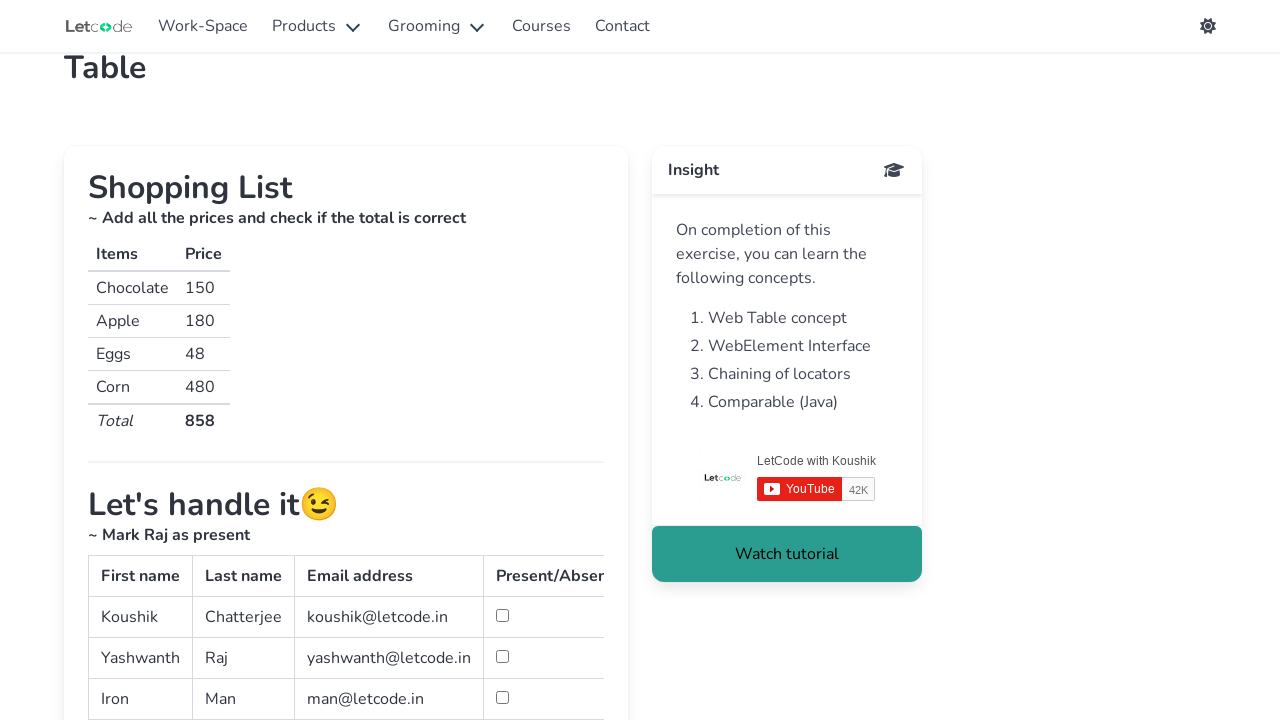

Retrieved all columns from current table row
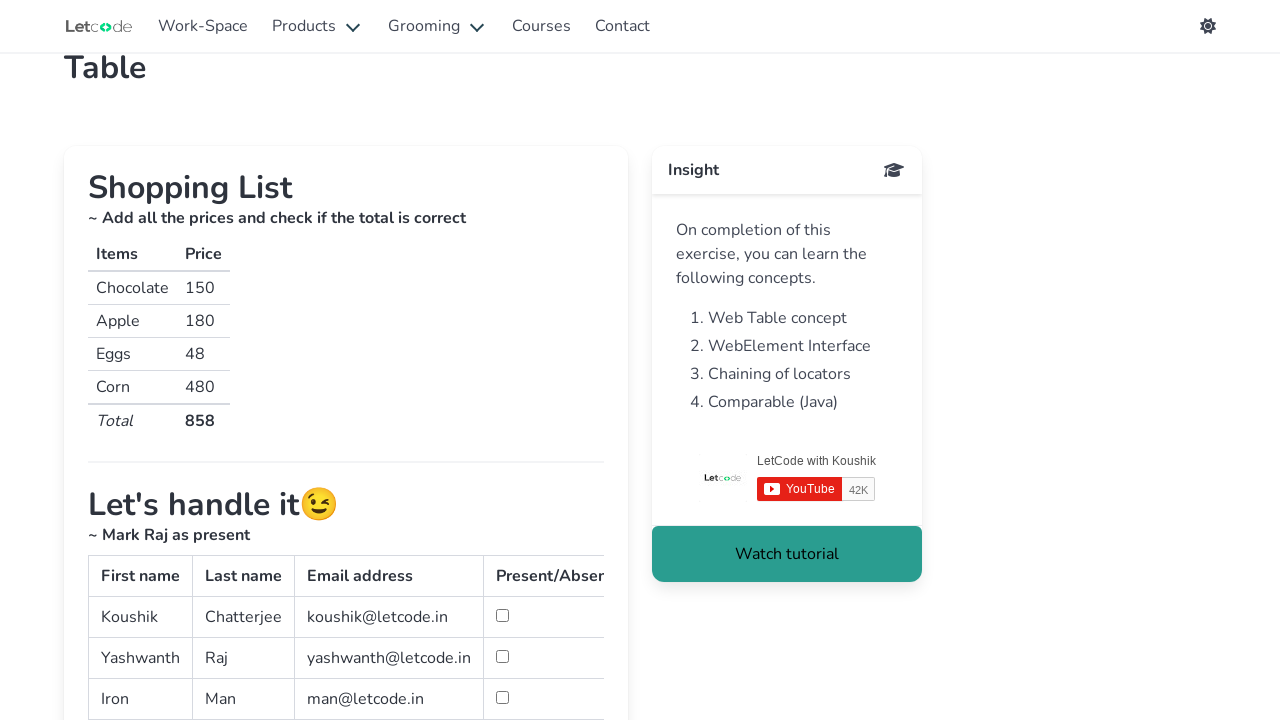

Extracted text content from table cell
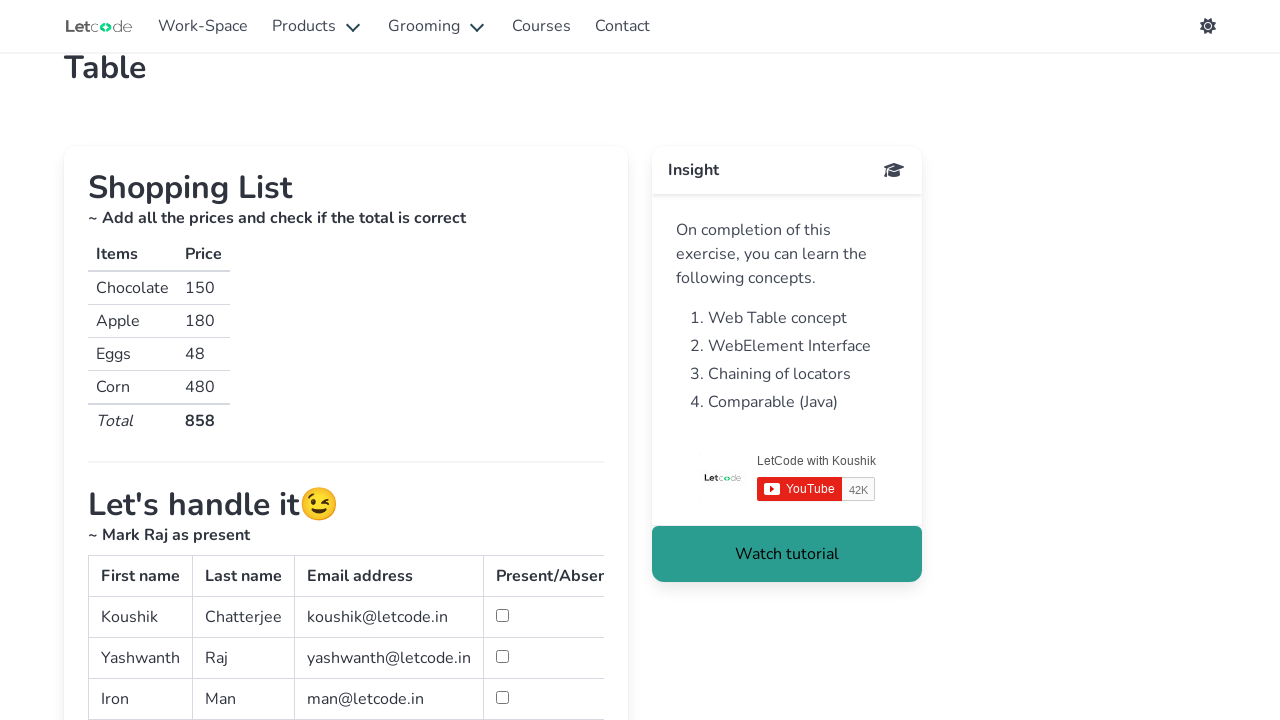

Extracted text content from table cell
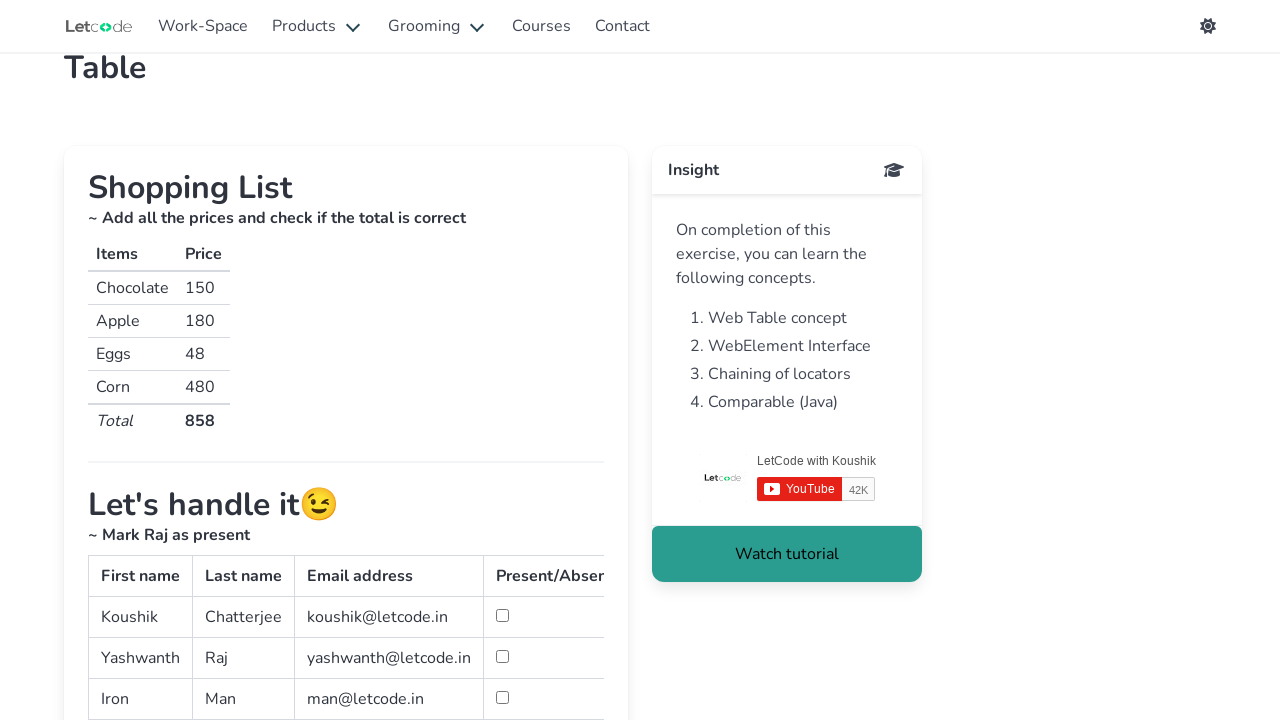

Extracted text content from table cell
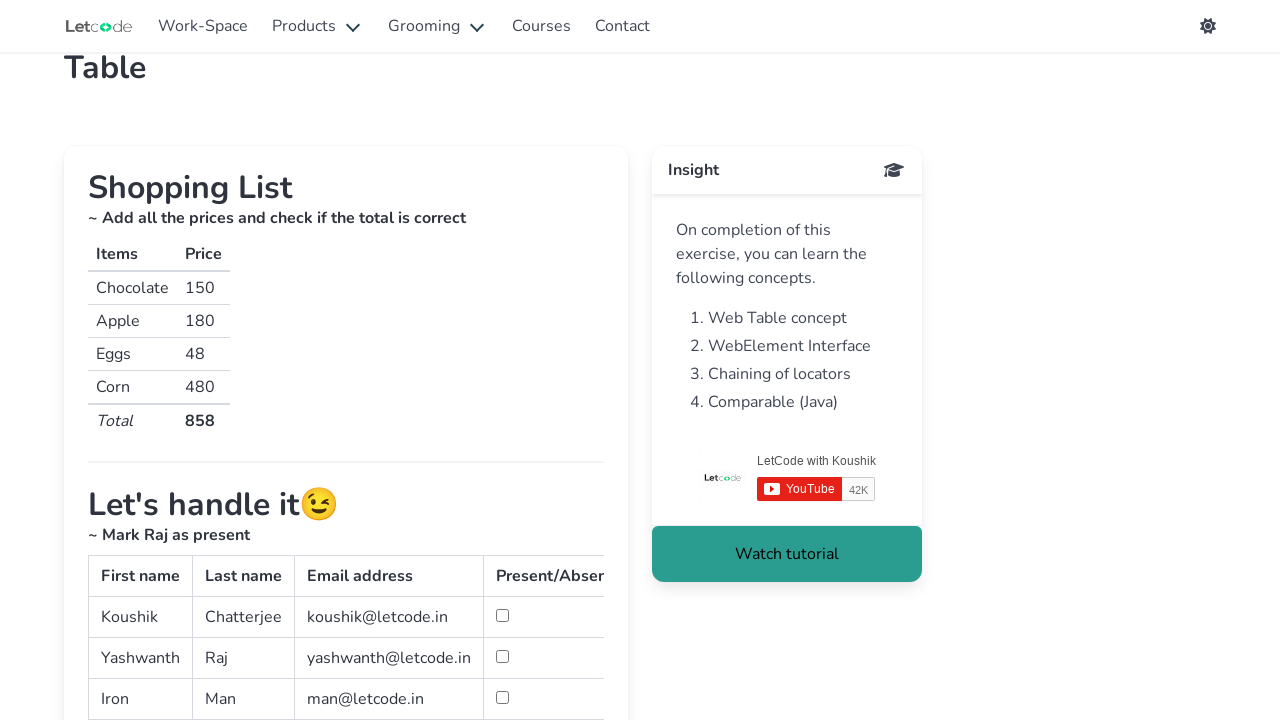

Extracted text content from table cell
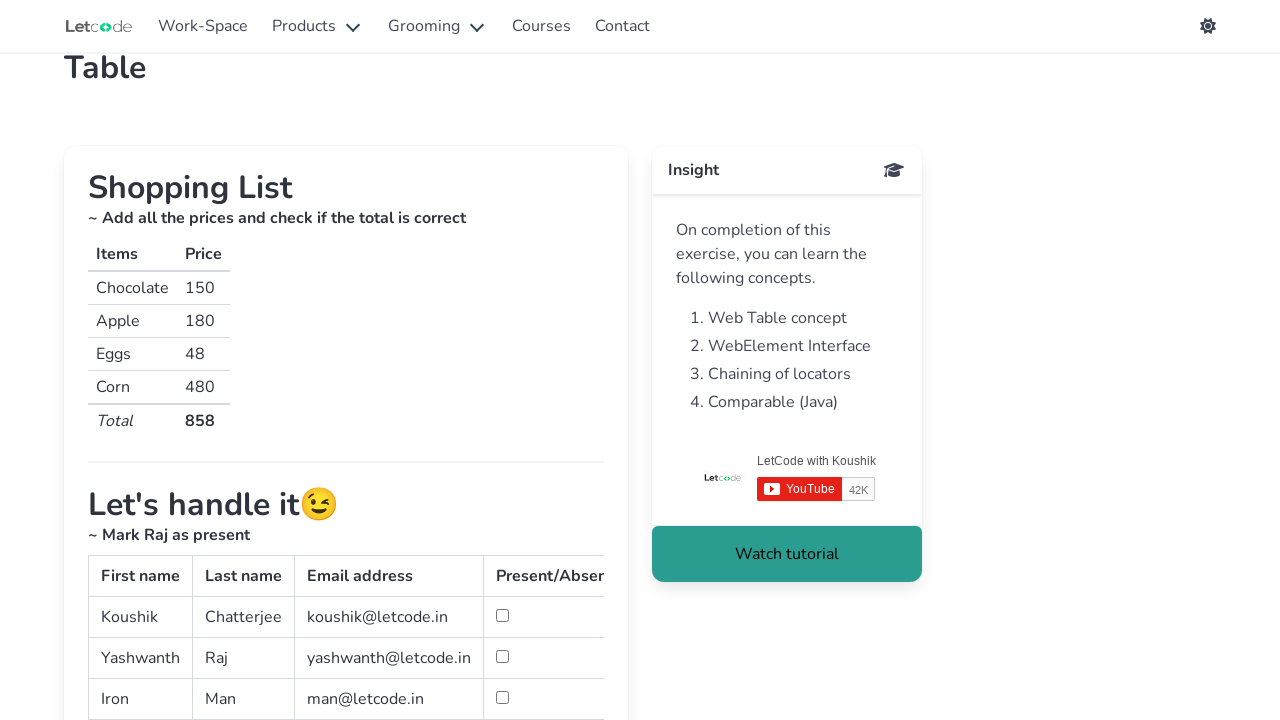

Retrieved all columns from current table row
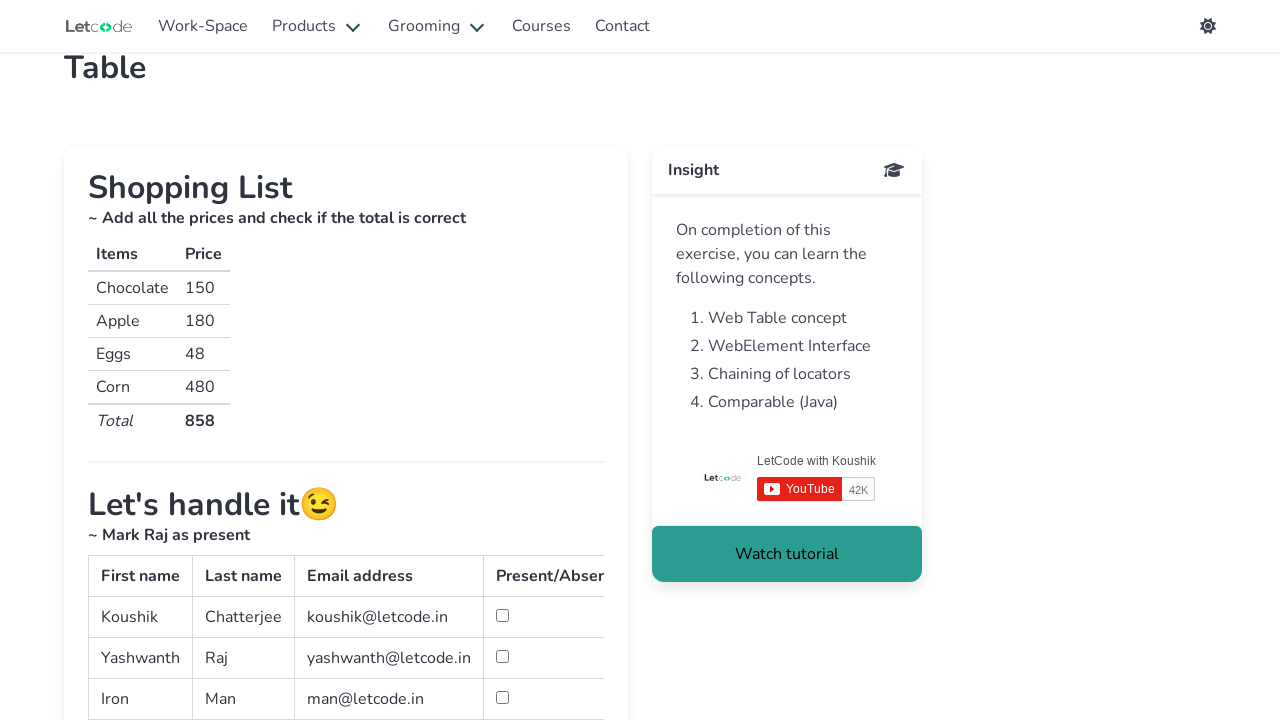

Extracted text content from table cell
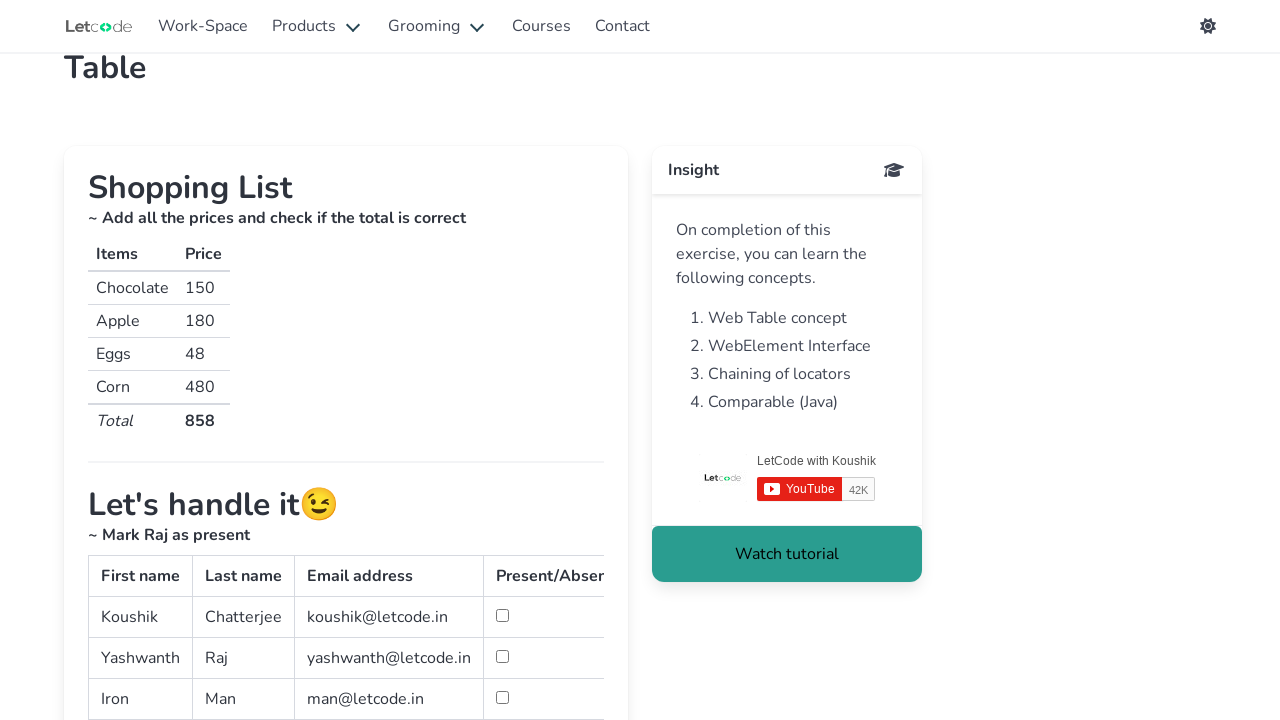

Extracted text content from table cell
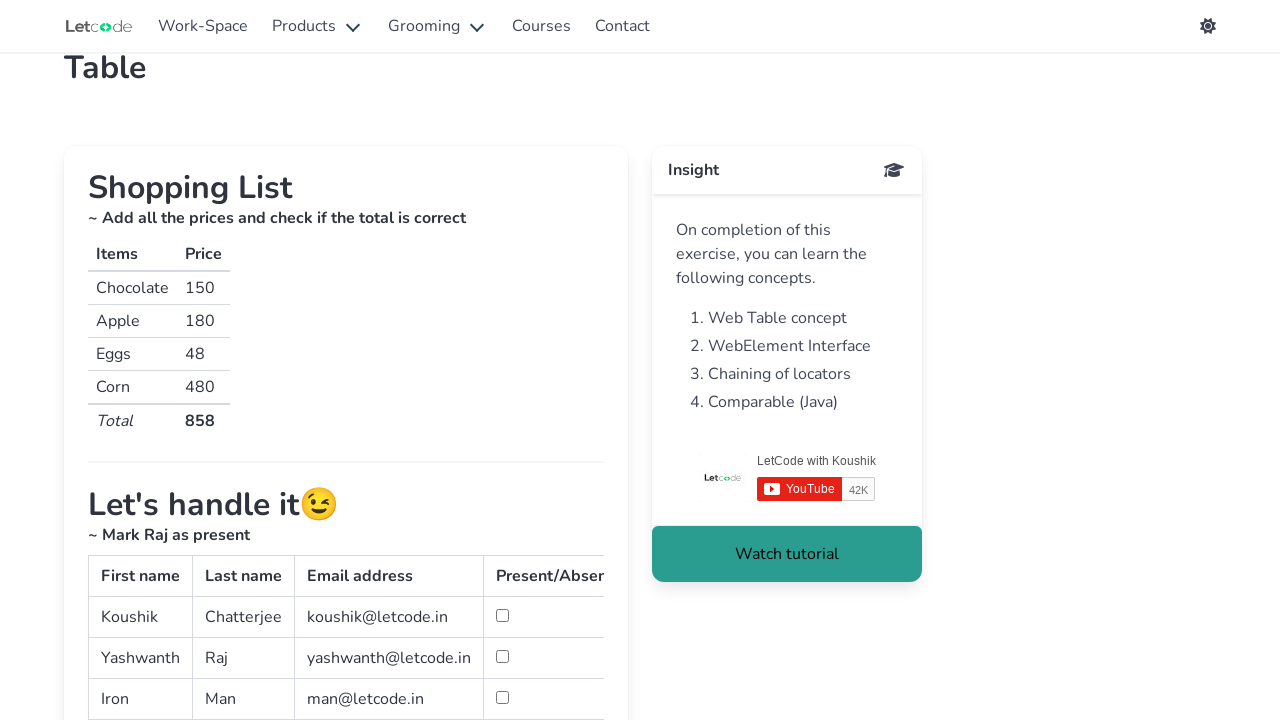

Extracted text content from table cell
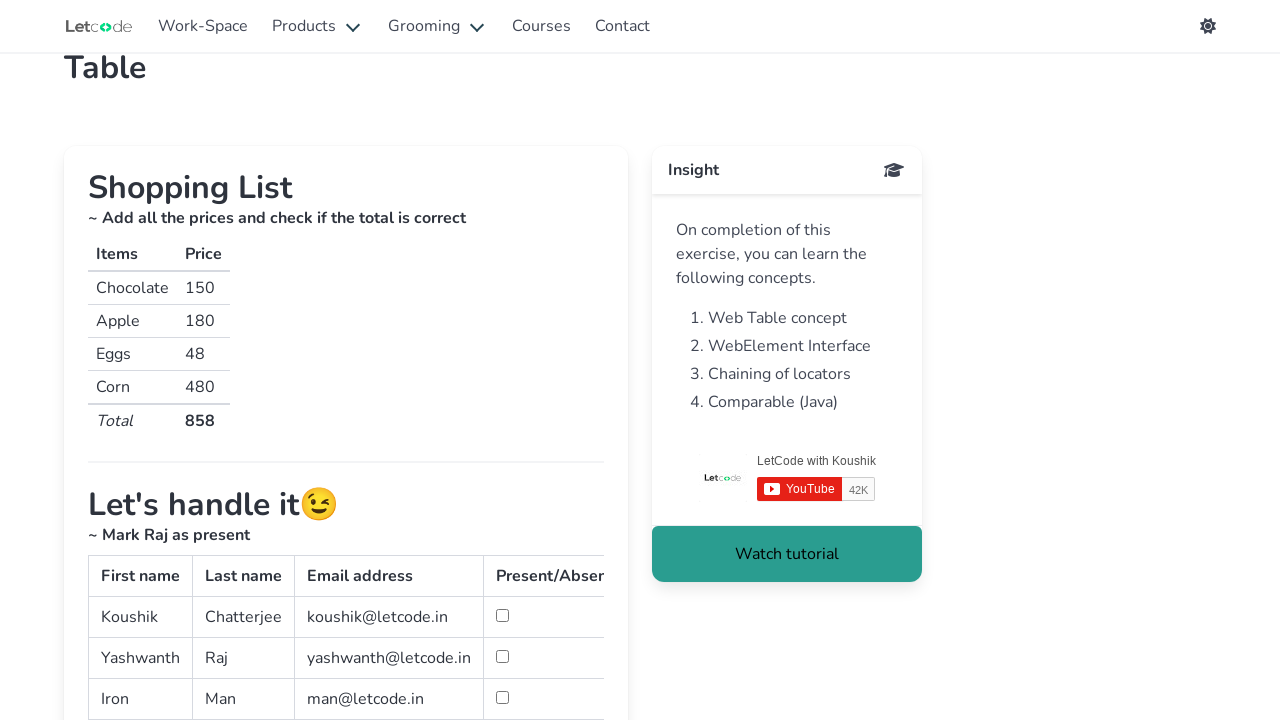

Extracted text content from table cell
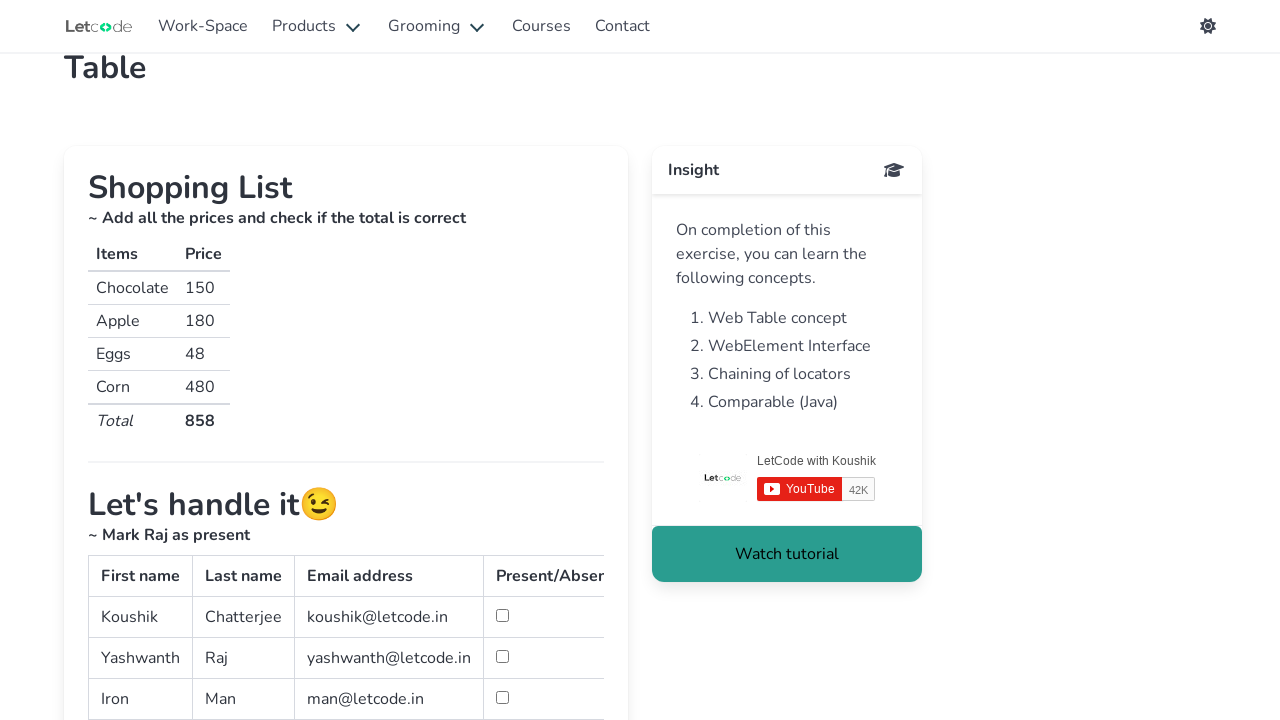

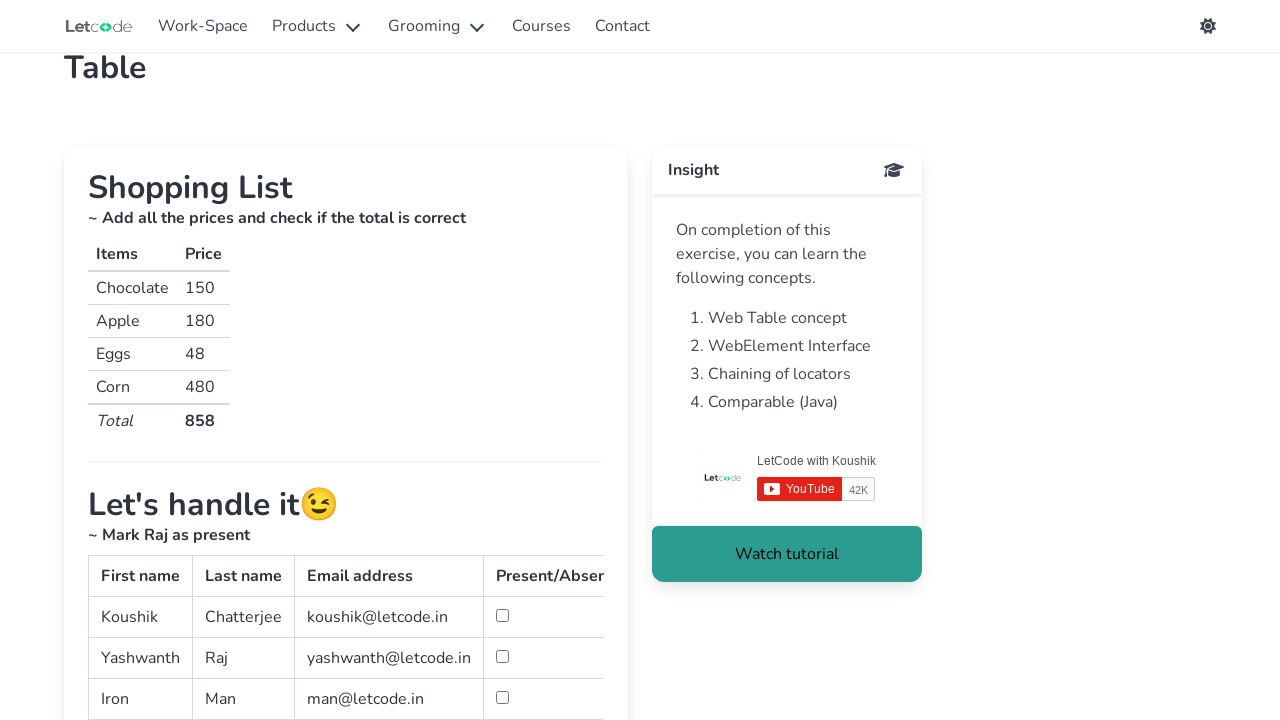